Navigates to MoneyControl stocks market page and verifies that the main stock indices table is displayed with data rows.

Starting URL: https://www.moneycontrol.com/stocksmarketsindia/

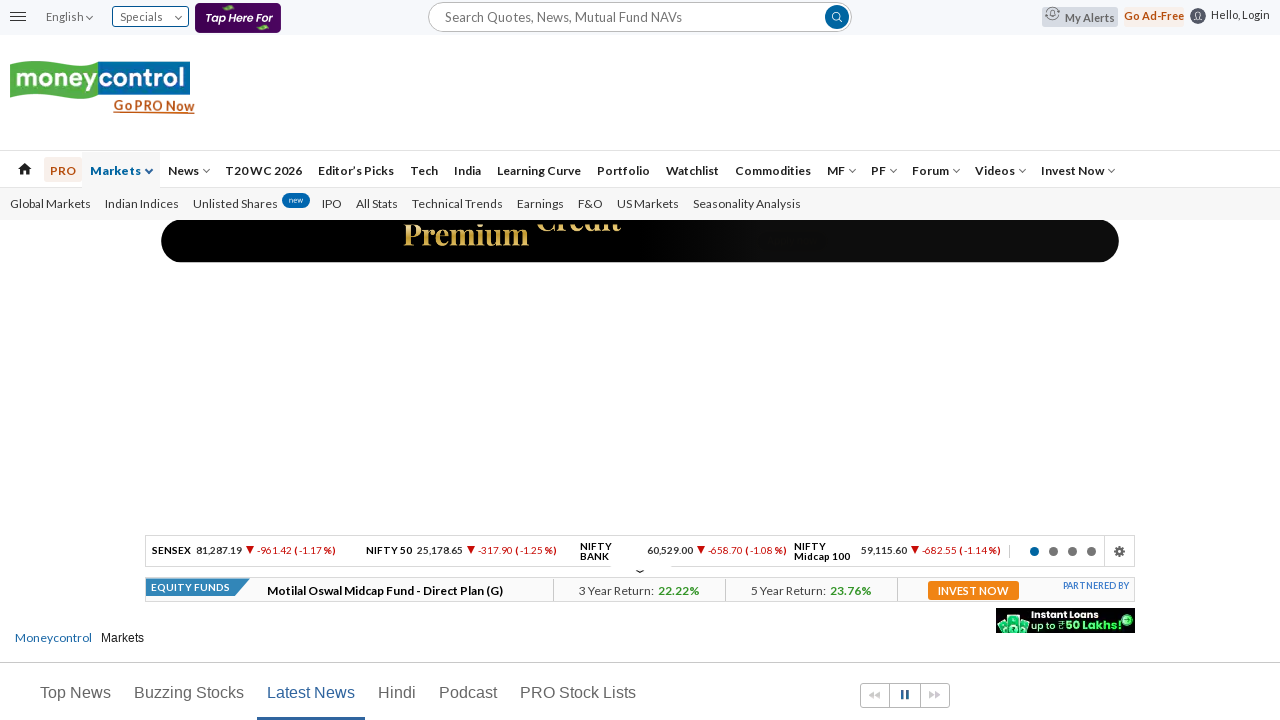

Waited for main stock indices table to load
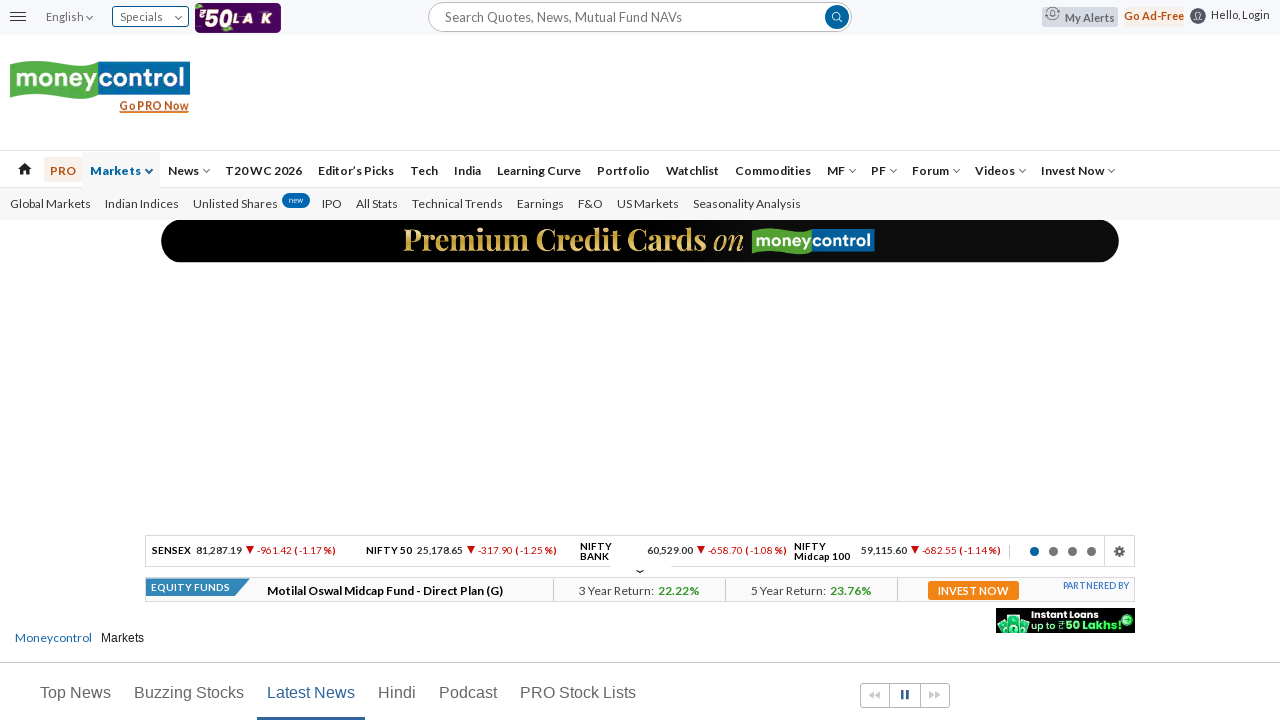

Verified stock name column in row 1 is visible
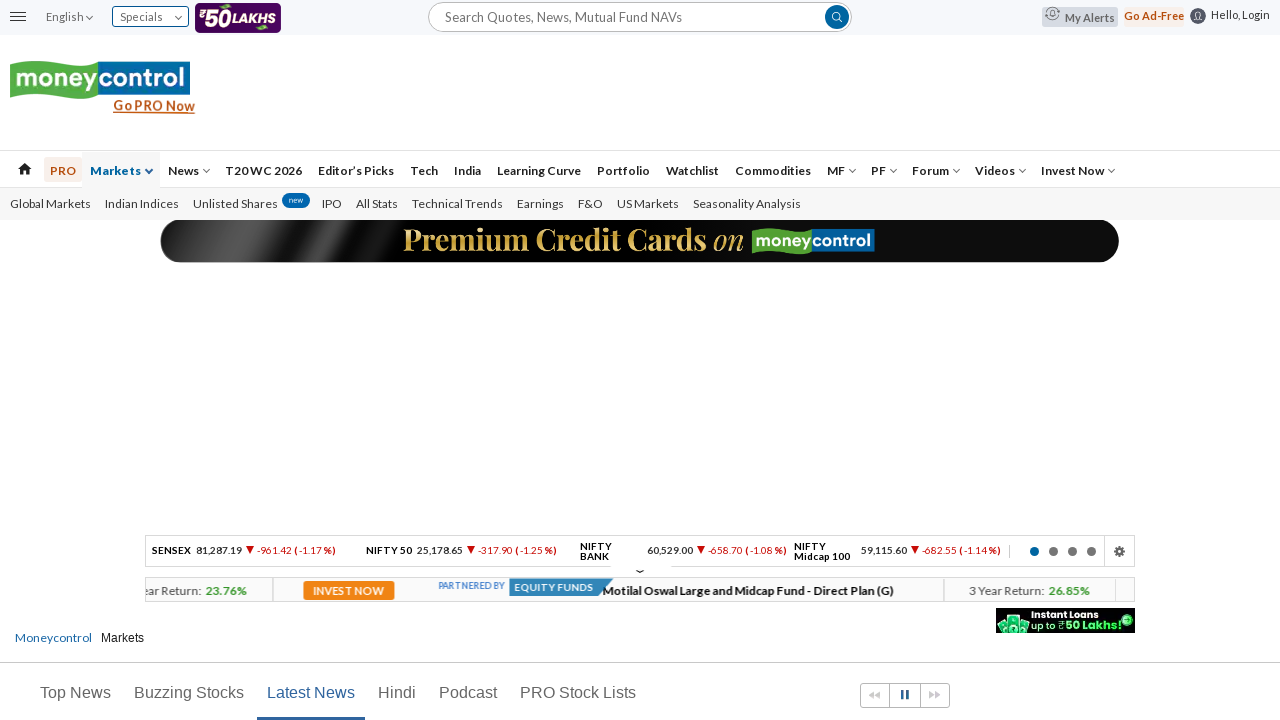

Verified stock value column in row 1 is visible
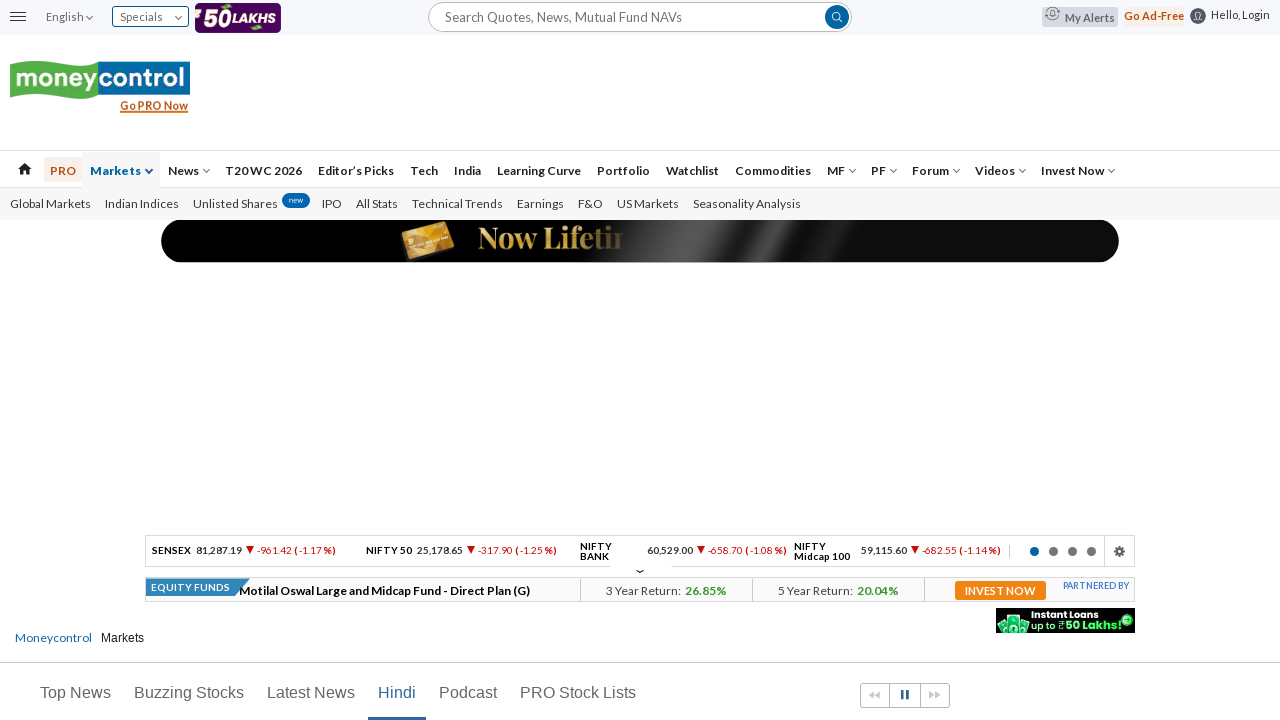

Verified stock name column in row 2 is visible
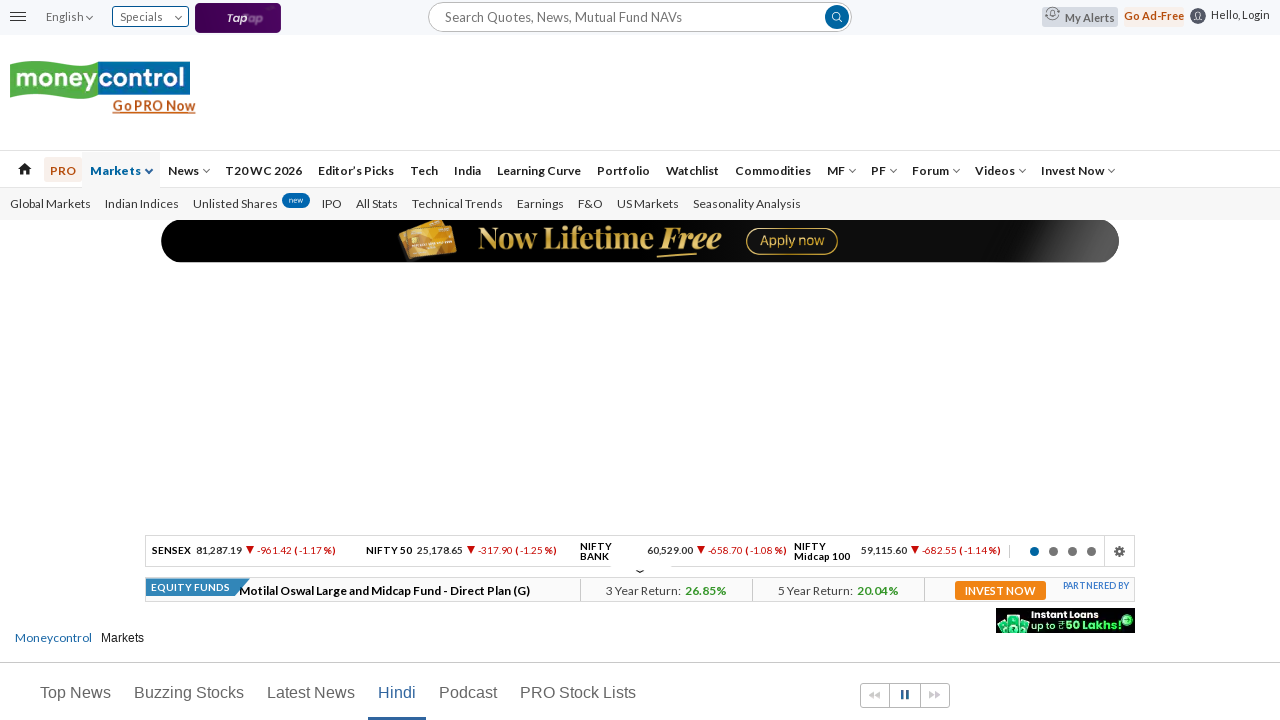

Verified stock value column in row 2 is visible
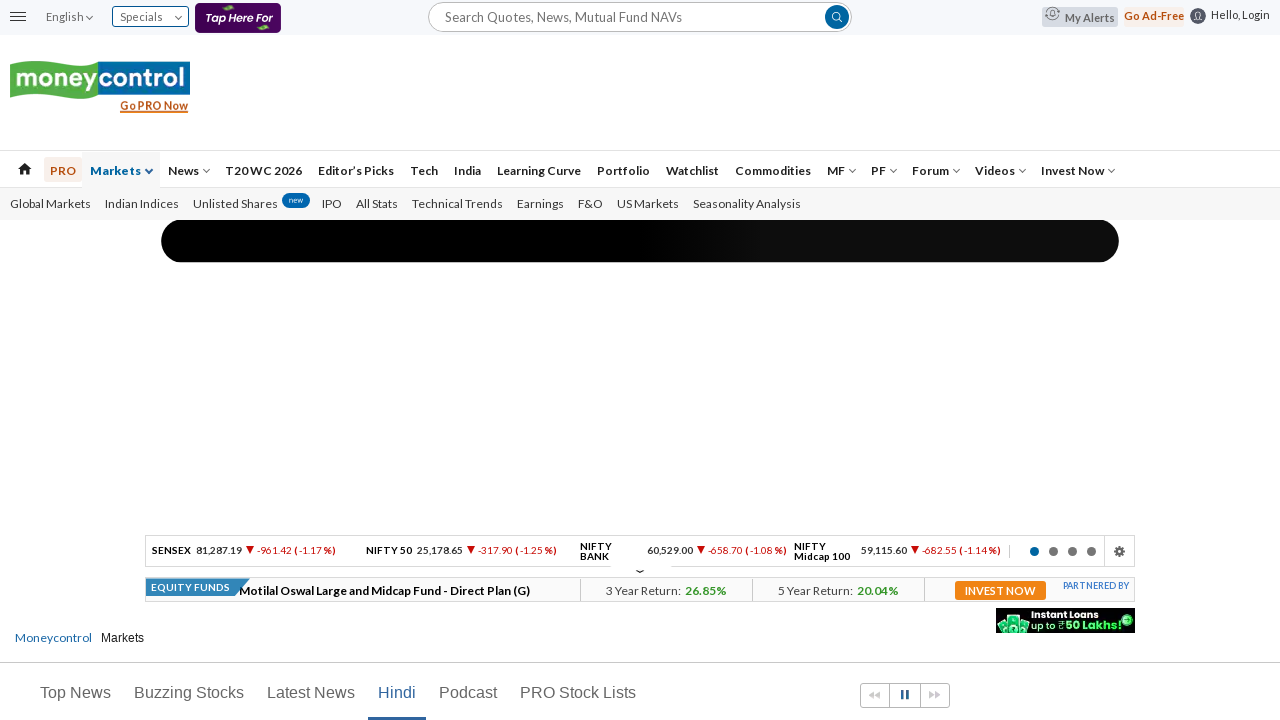

Verified stock name column in row 3 is visible
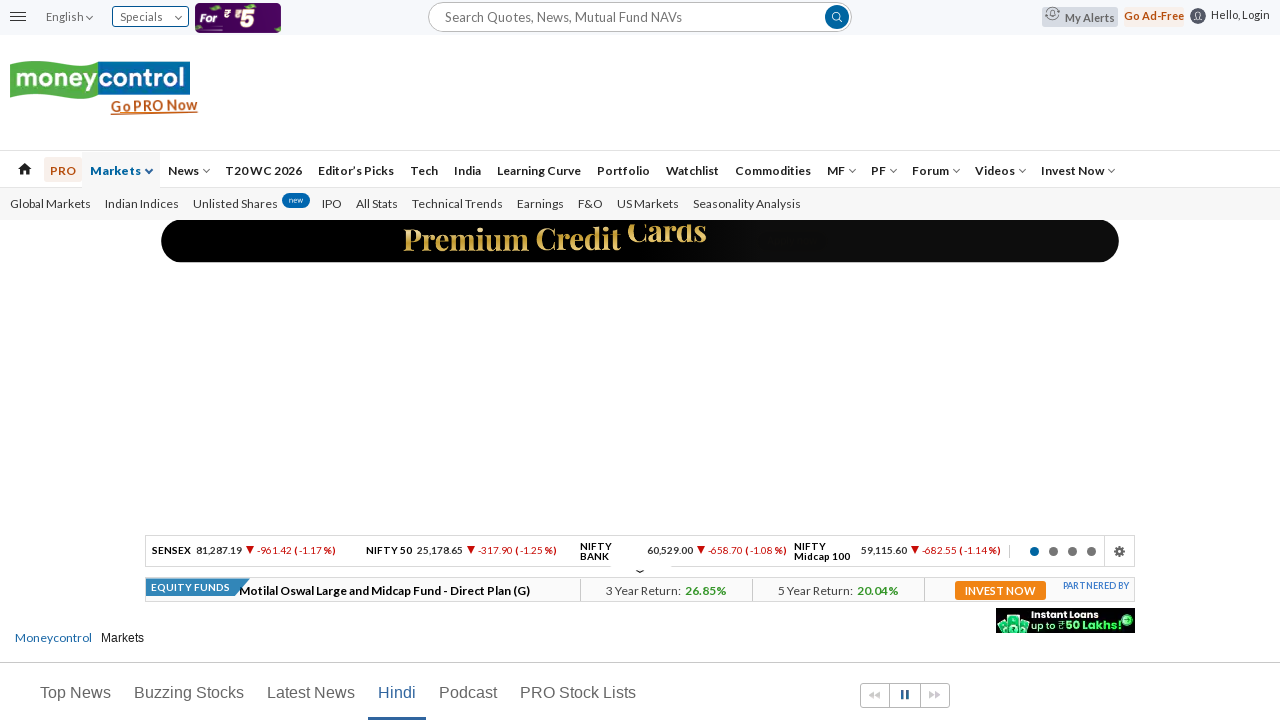

Verified stock value column in row 3 is visible
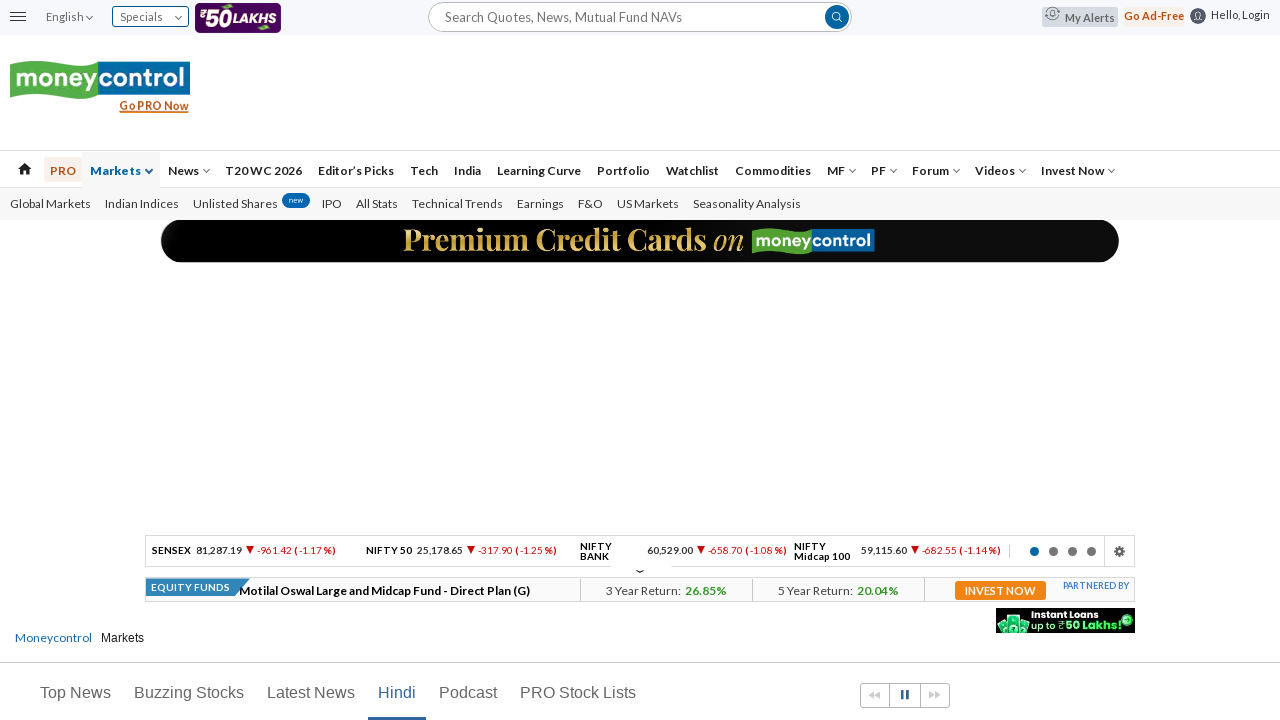

Verified stock name column in row 4 is visible
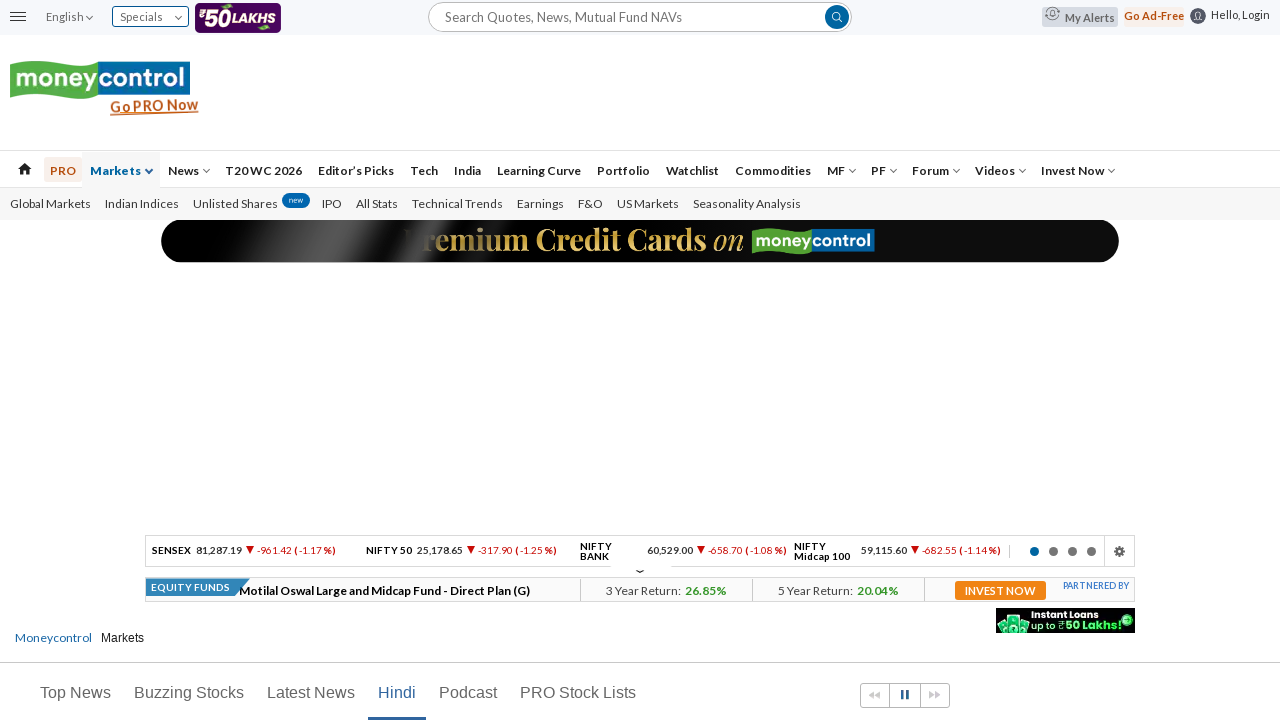

Verified stock value column in row 4 is visible
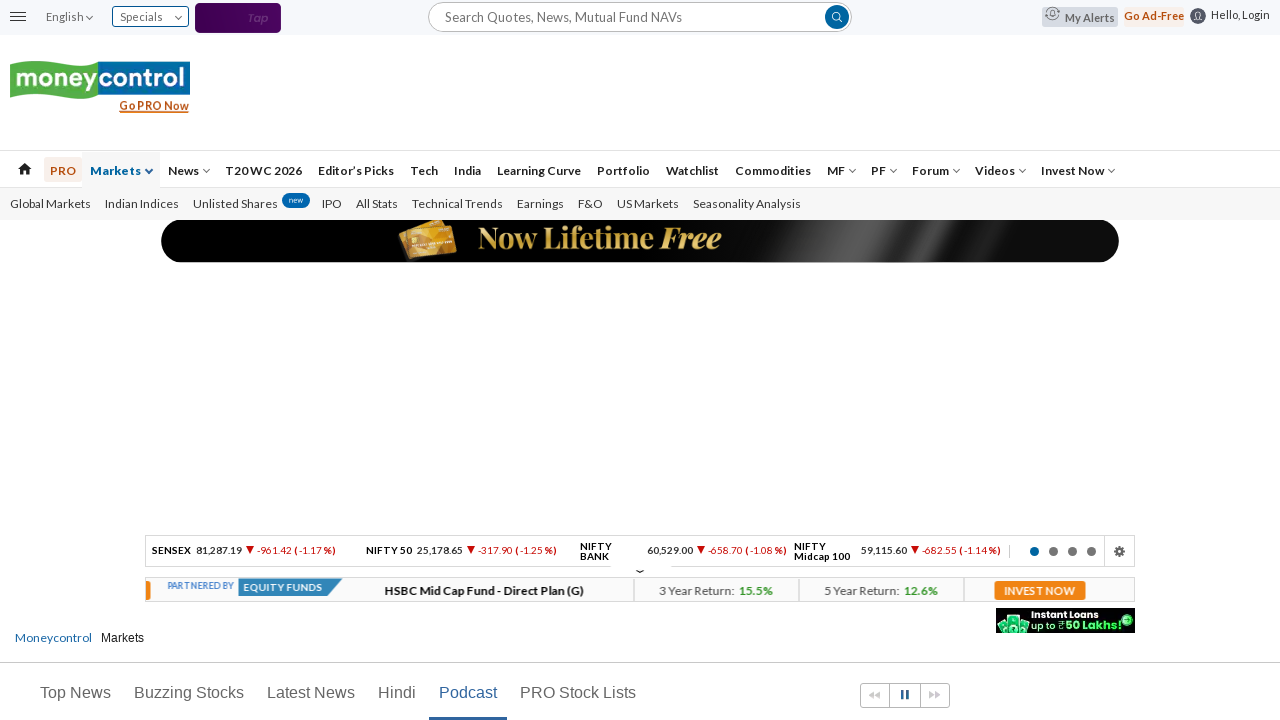

Verified stock name column in row 5 is visible
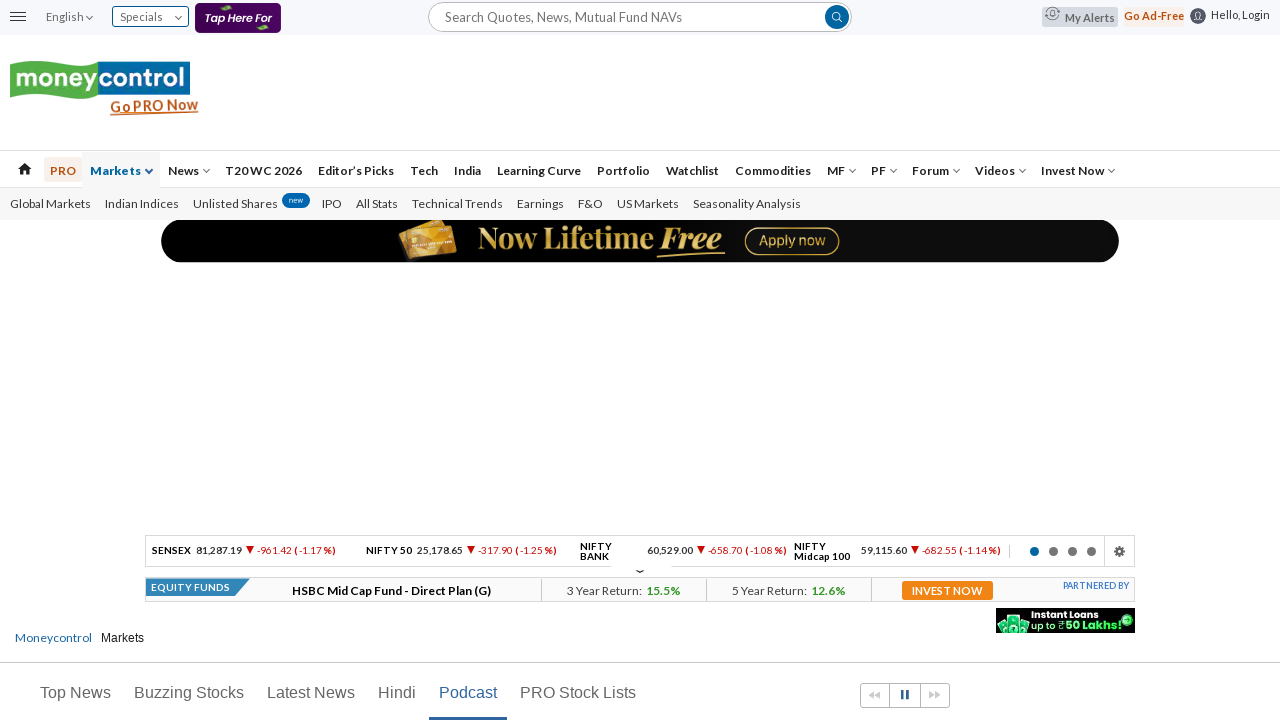

Verified stock value column in row 5 is visible
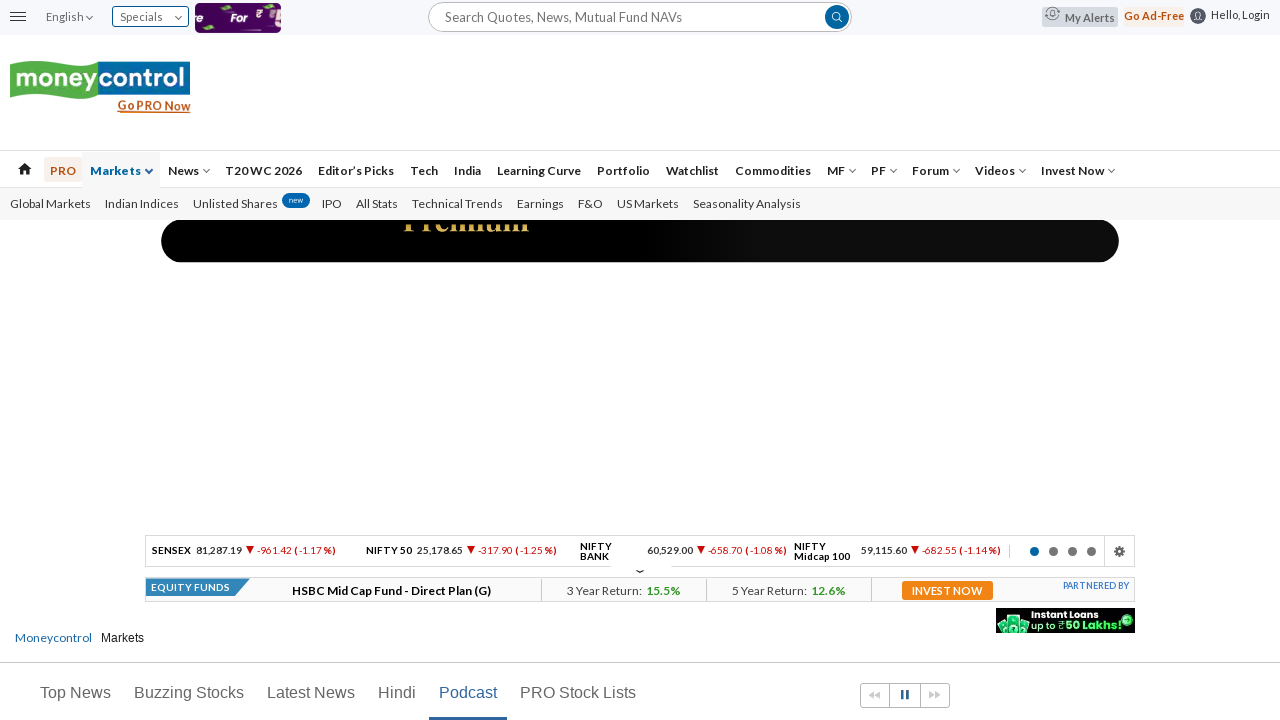

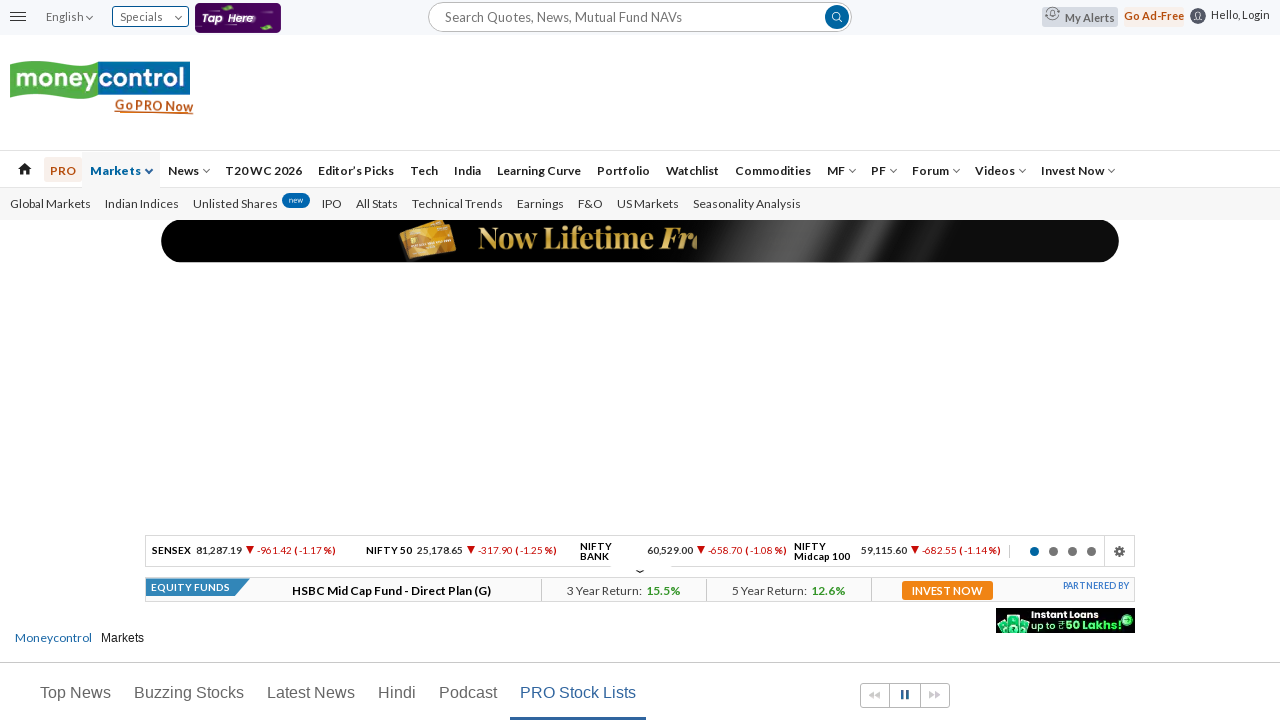